Tests checkbox functionality by clicking an enable button and then selecting a specific checkbox (Checkbox-4) from a list of checkboxes

Starting URL: https://syntaxprojects.com/basic-checkbox-demo.php

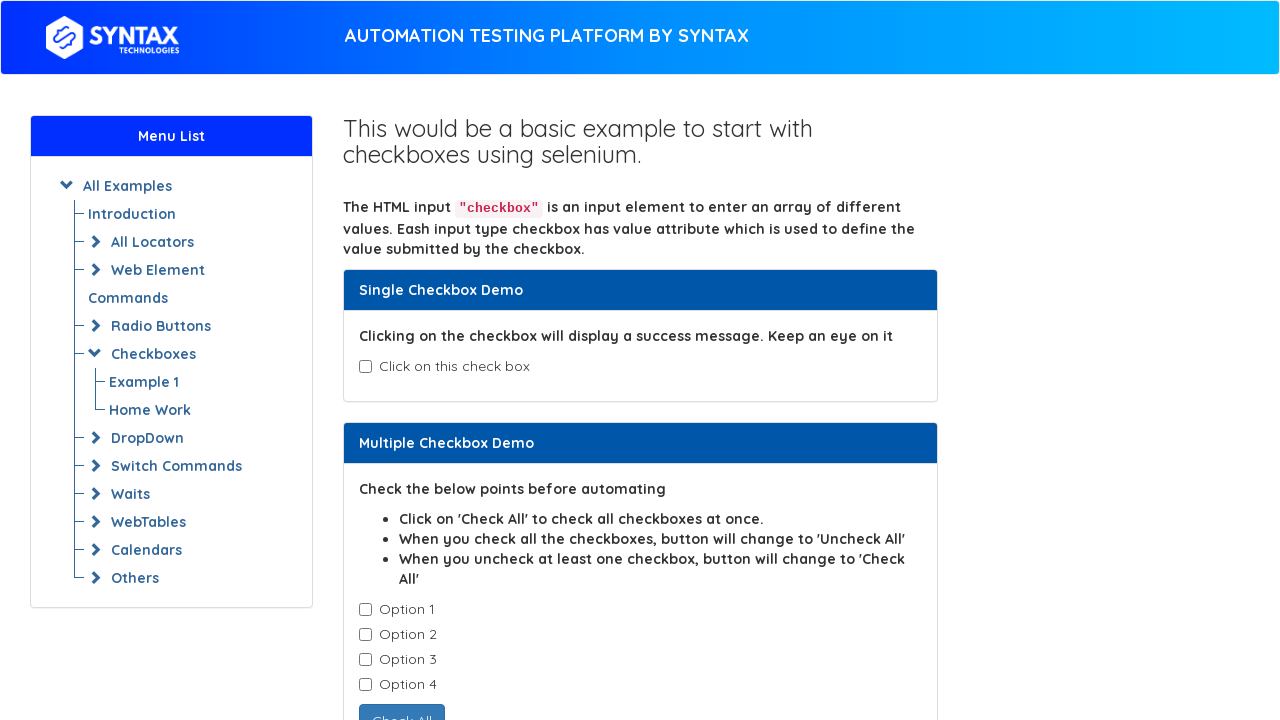

Clicked the enable checkbox button at (436, 407) on button#enabledcheckbox
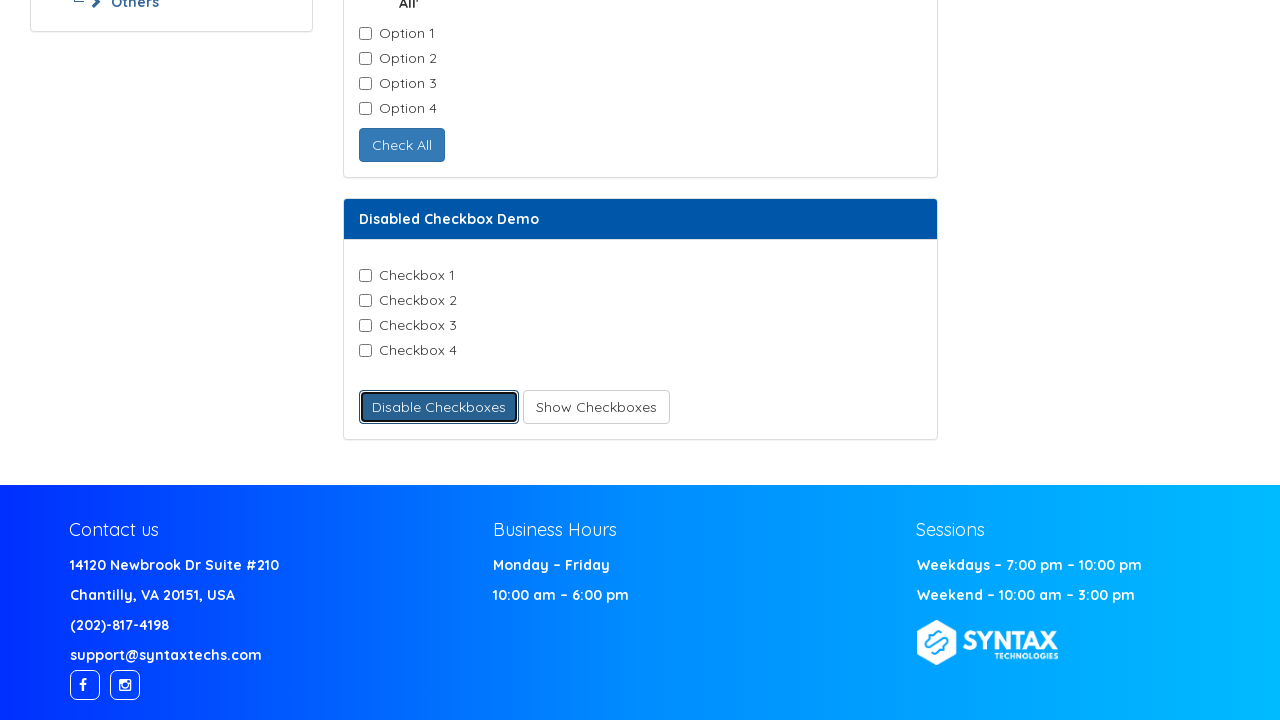

Located all checkbox elements
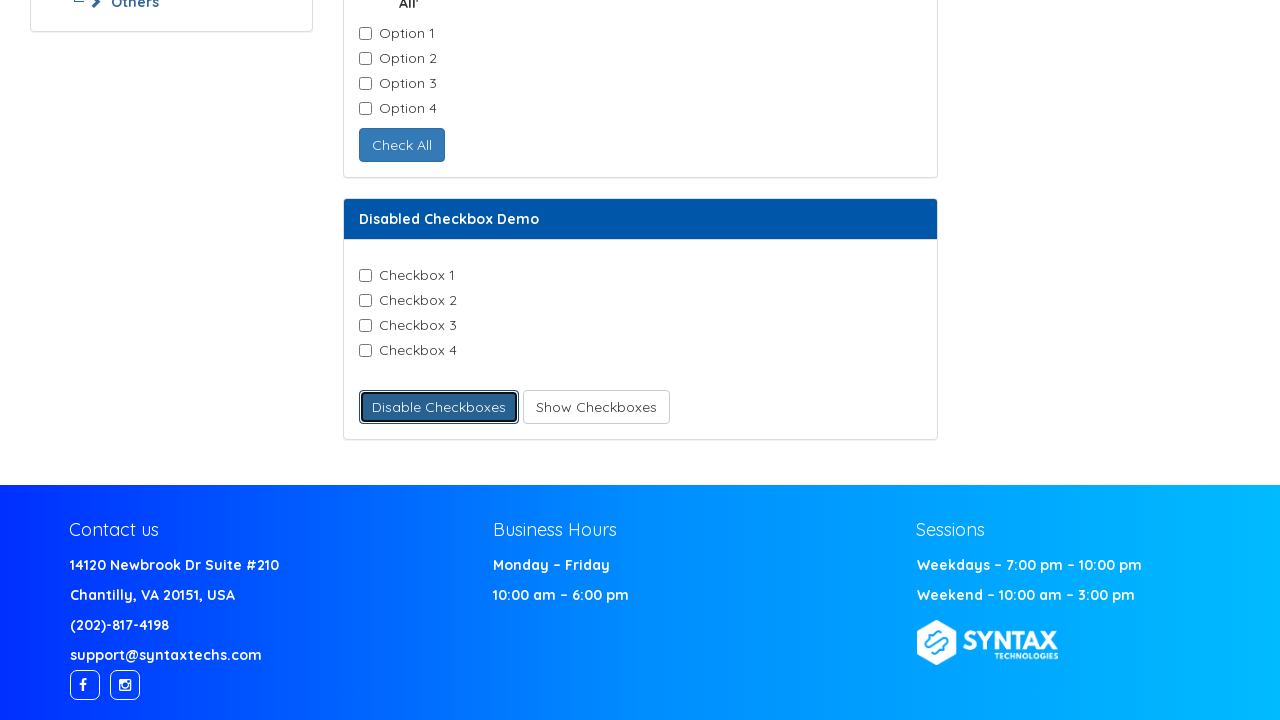

Clicked Checkbox-4 at (365, 351) on input.checkbox-field >> nth=3
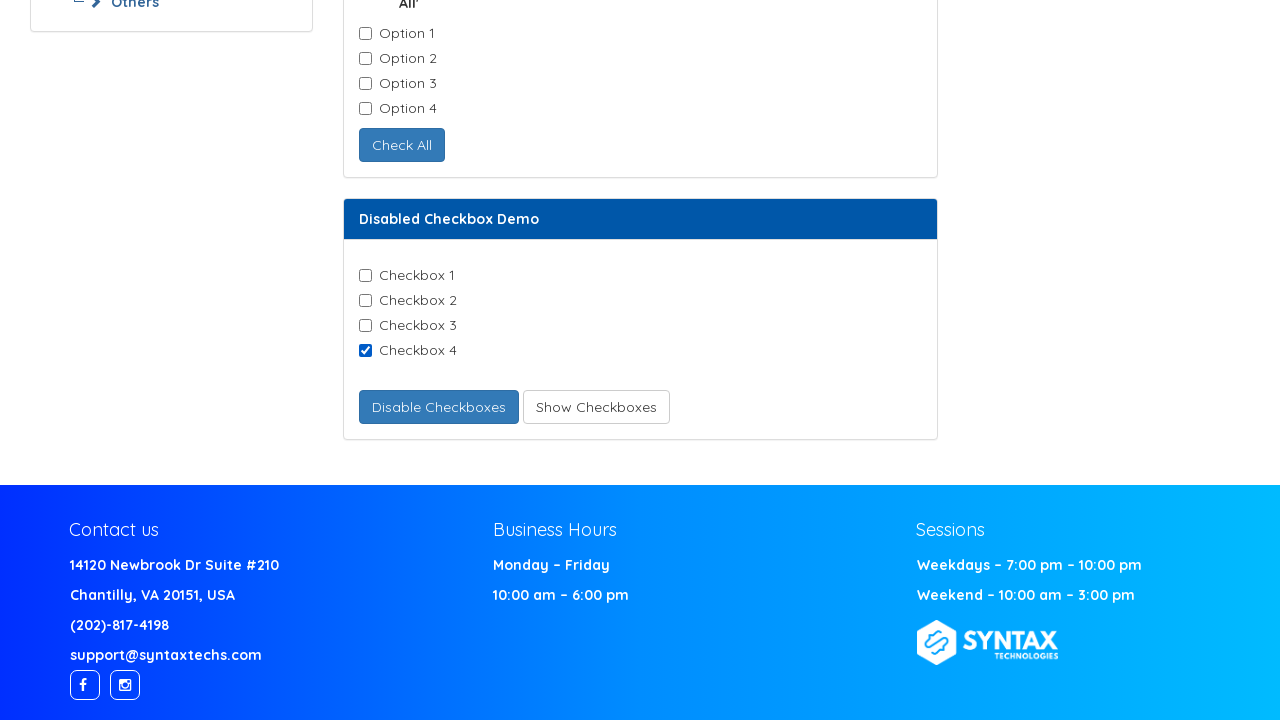

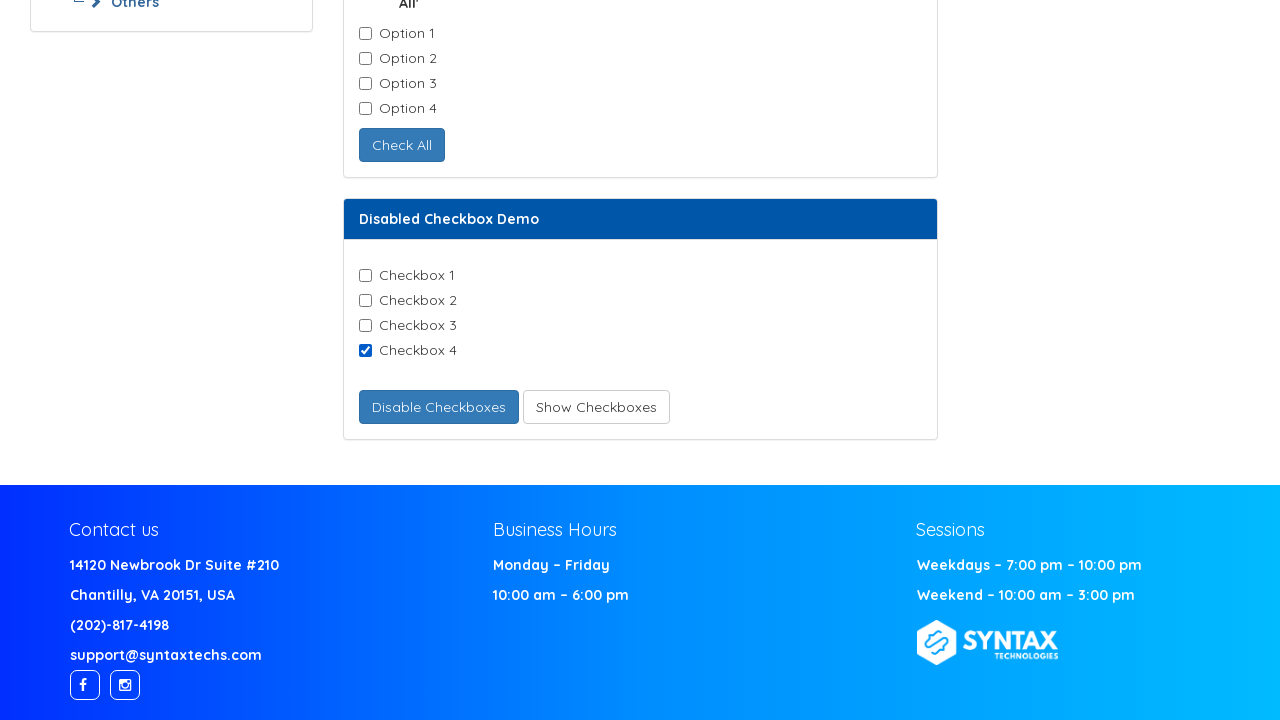